Tests interaction with nested iframes by filling a text input in one frame and checking a checkbox in a nested child frame

Starting URL: https://ui.vision/demo/webtest/frames/

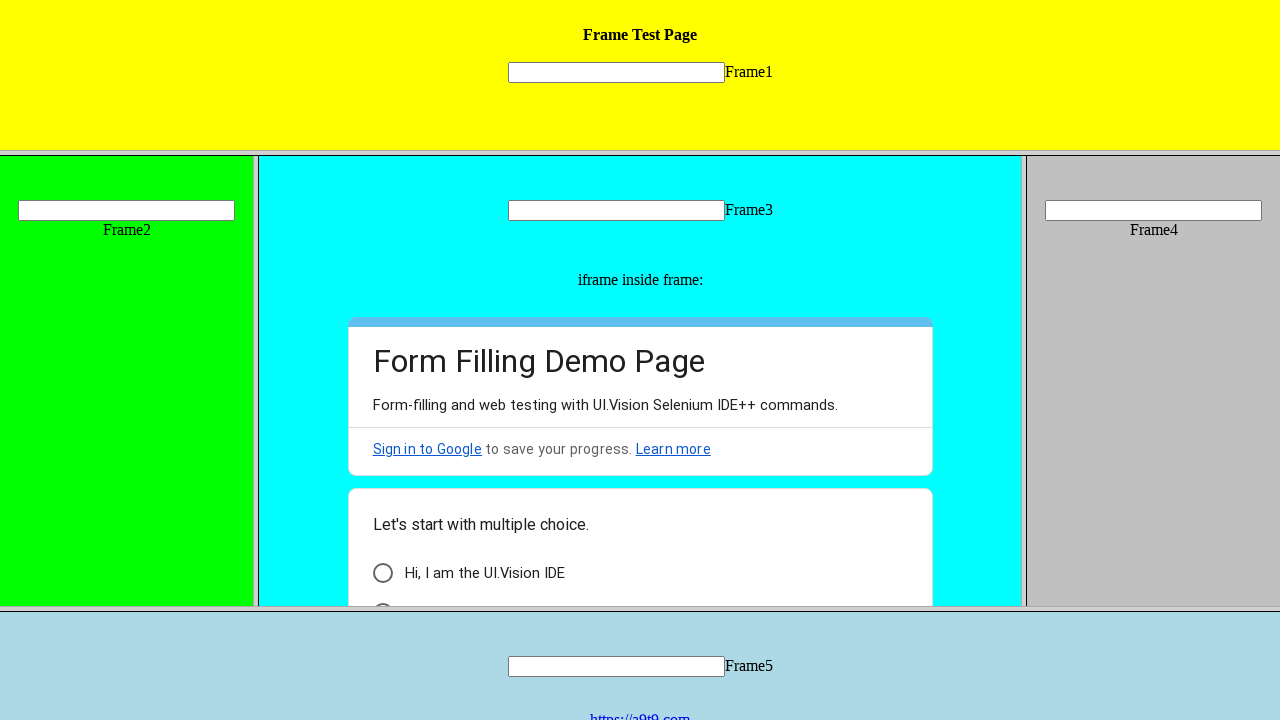

Retrieved first frame by URL (frame_3.html)
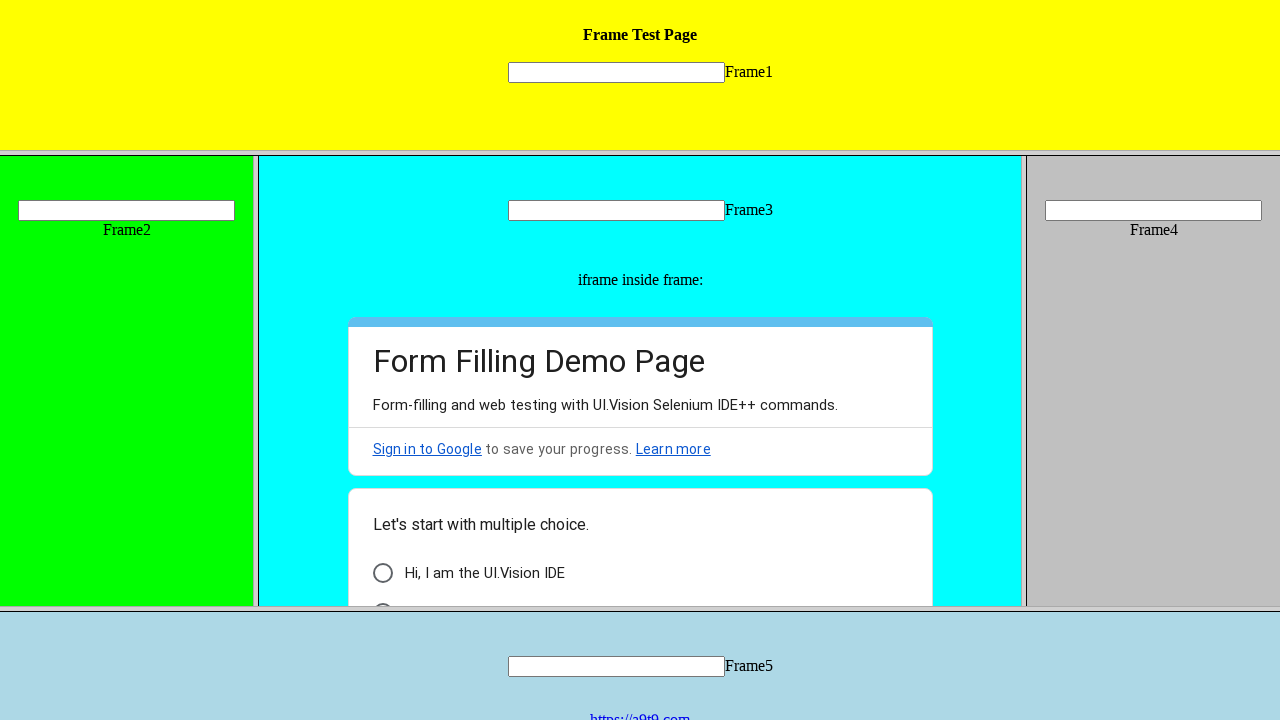

Filled text input with 'I am king' in first frame on input[name='mytext3']
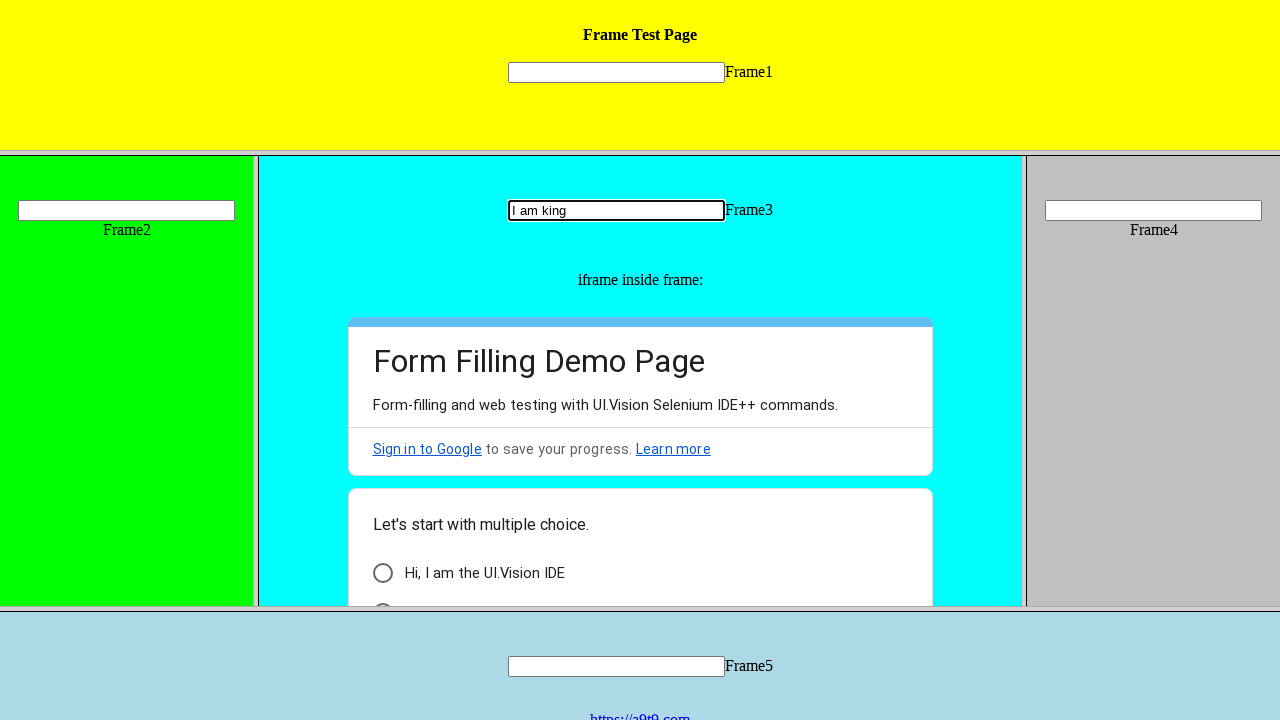

Retrieved child frames from first frame
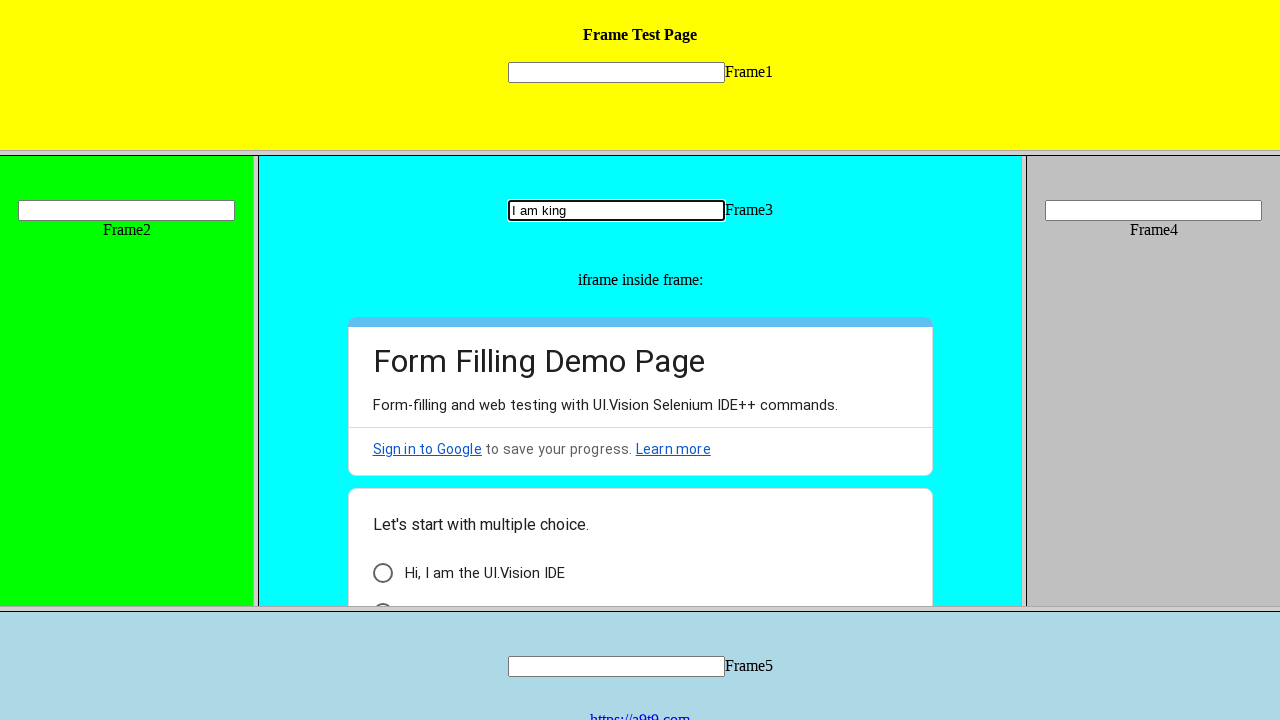

Selected first nested child frame
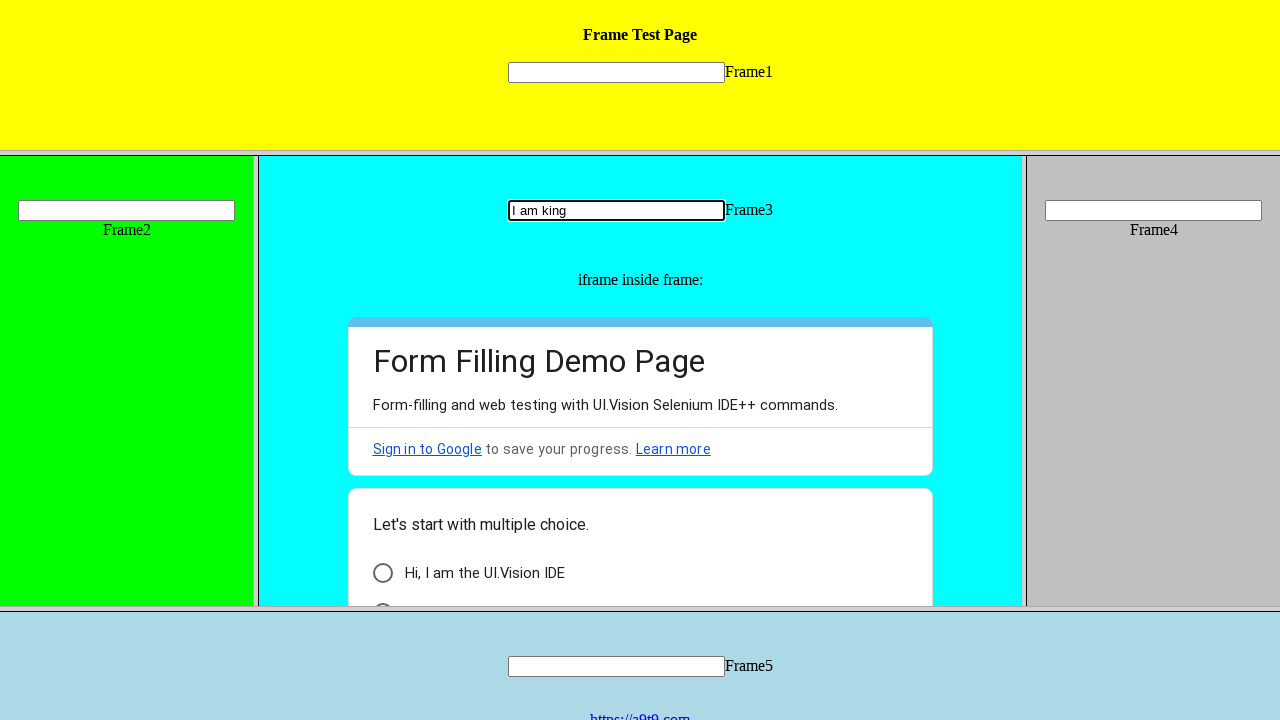

Checked checkbox with id 'i6' in nested child frame at (382, 573) on xpath=//div[@id='i6']
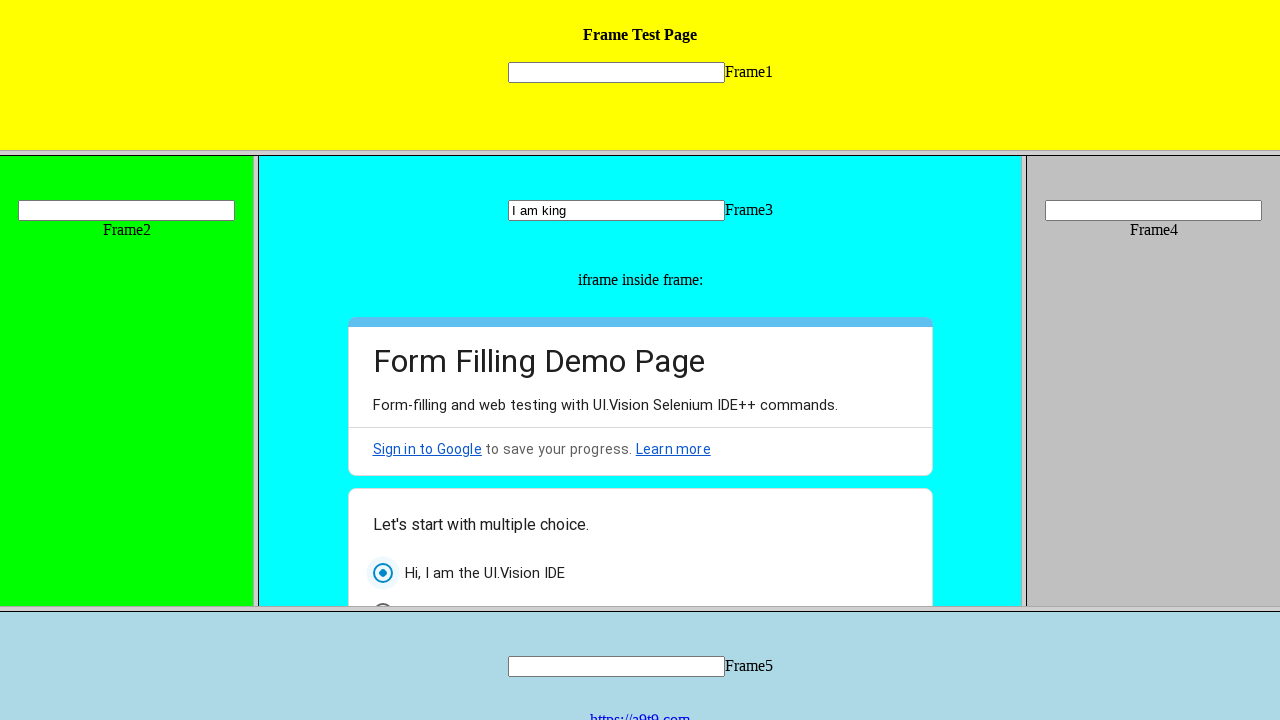

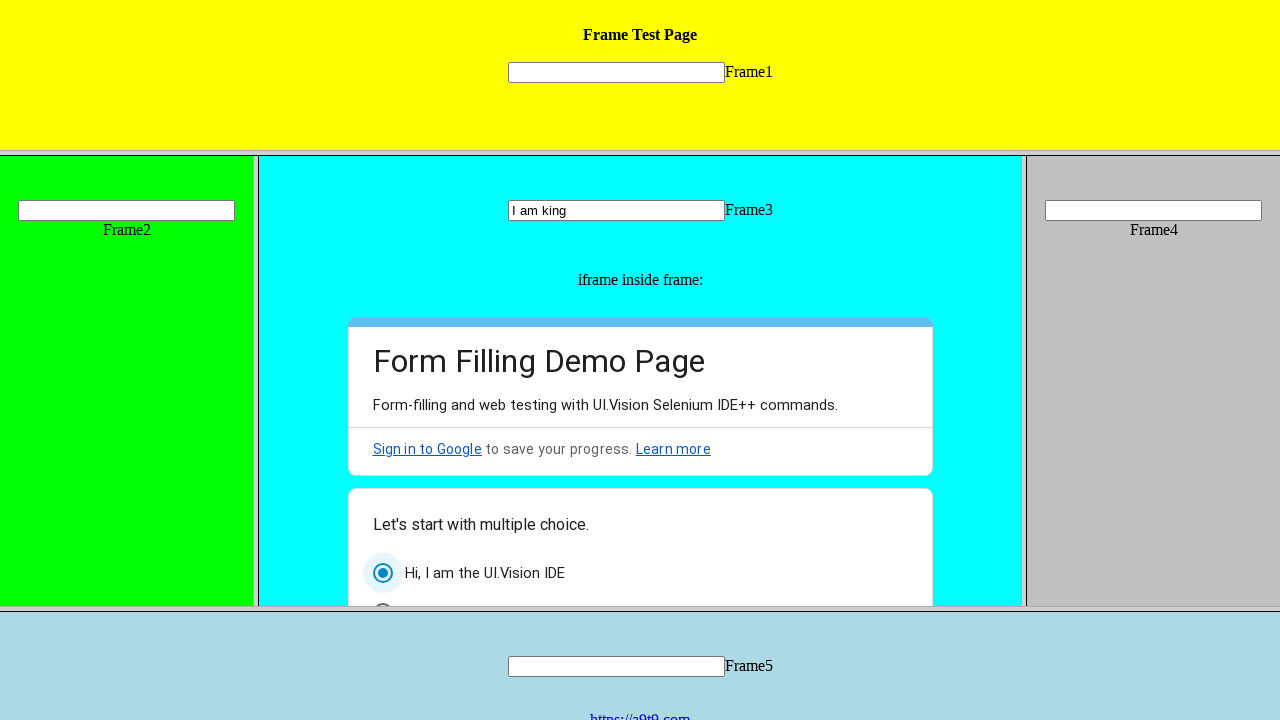